Tests that canceling out of an error state clears the error message by triggering an error, then canceling to verify the error disappears

Starting URL: https://devmountain-qa.github.io/employee-manager/1.2_Version/index.html

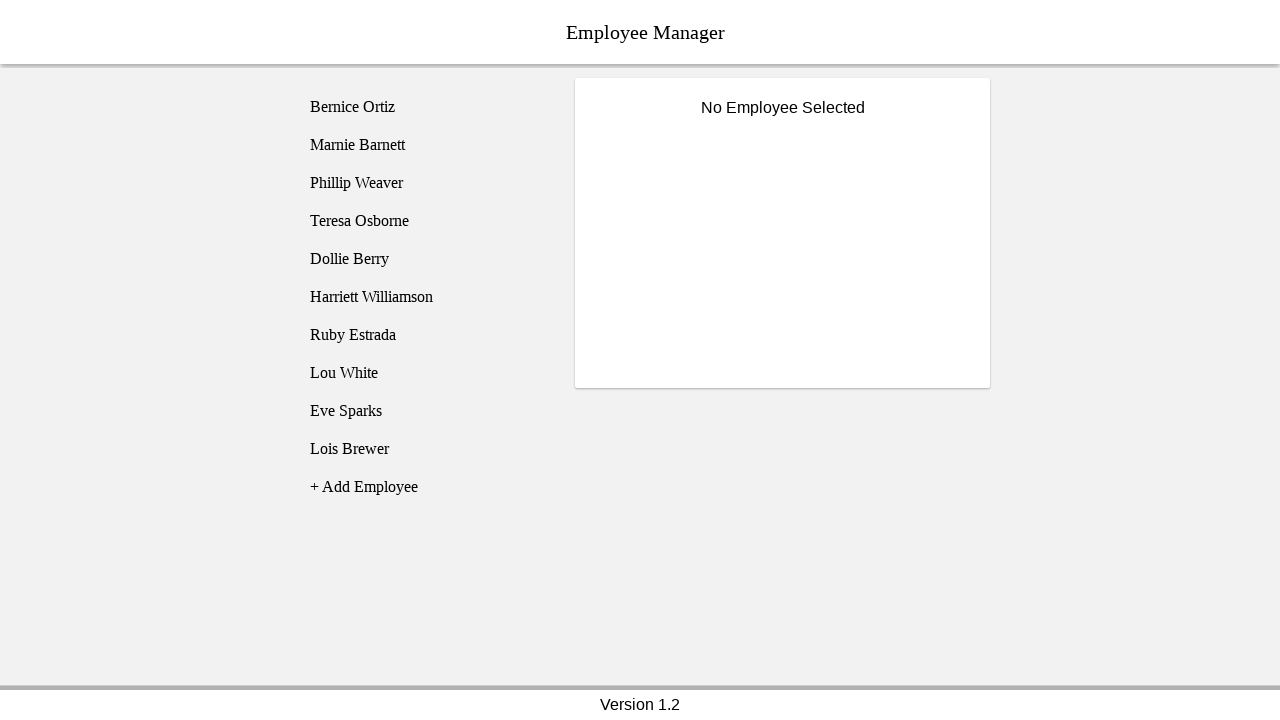

Clicked on Bernice Ortiz employee at (425, 107) on [name='employee1']
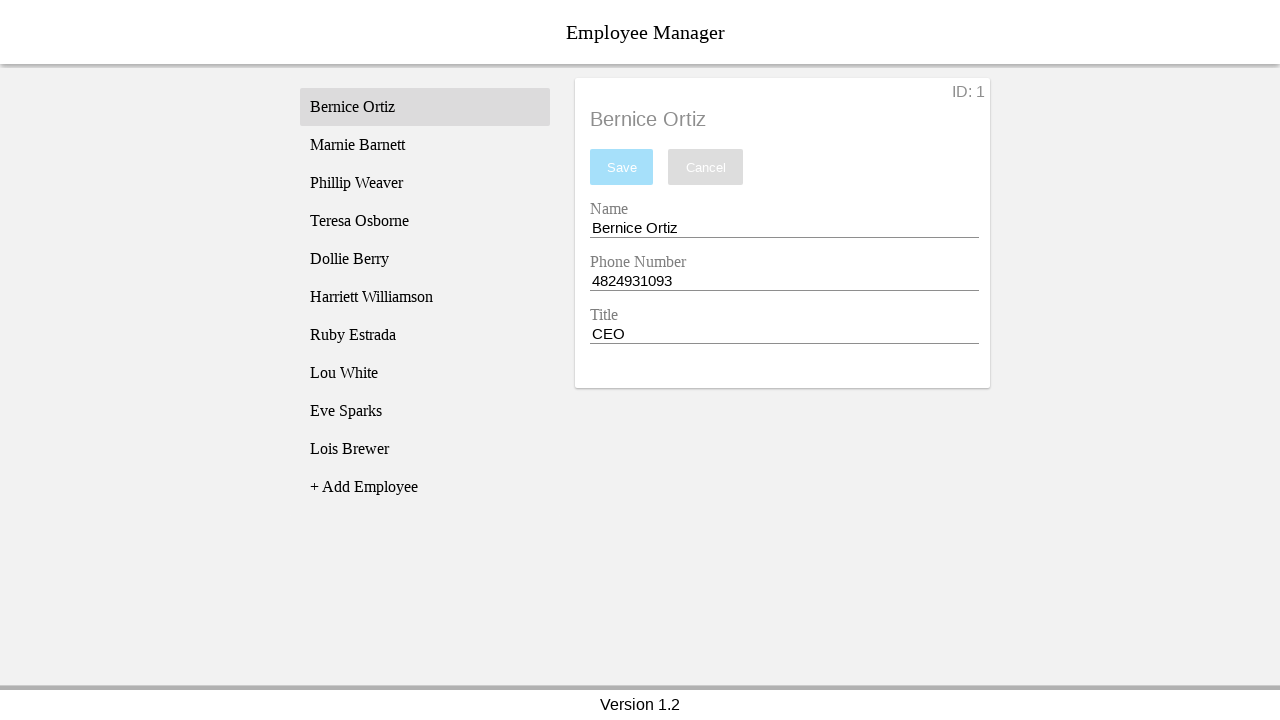

Name input field became visible
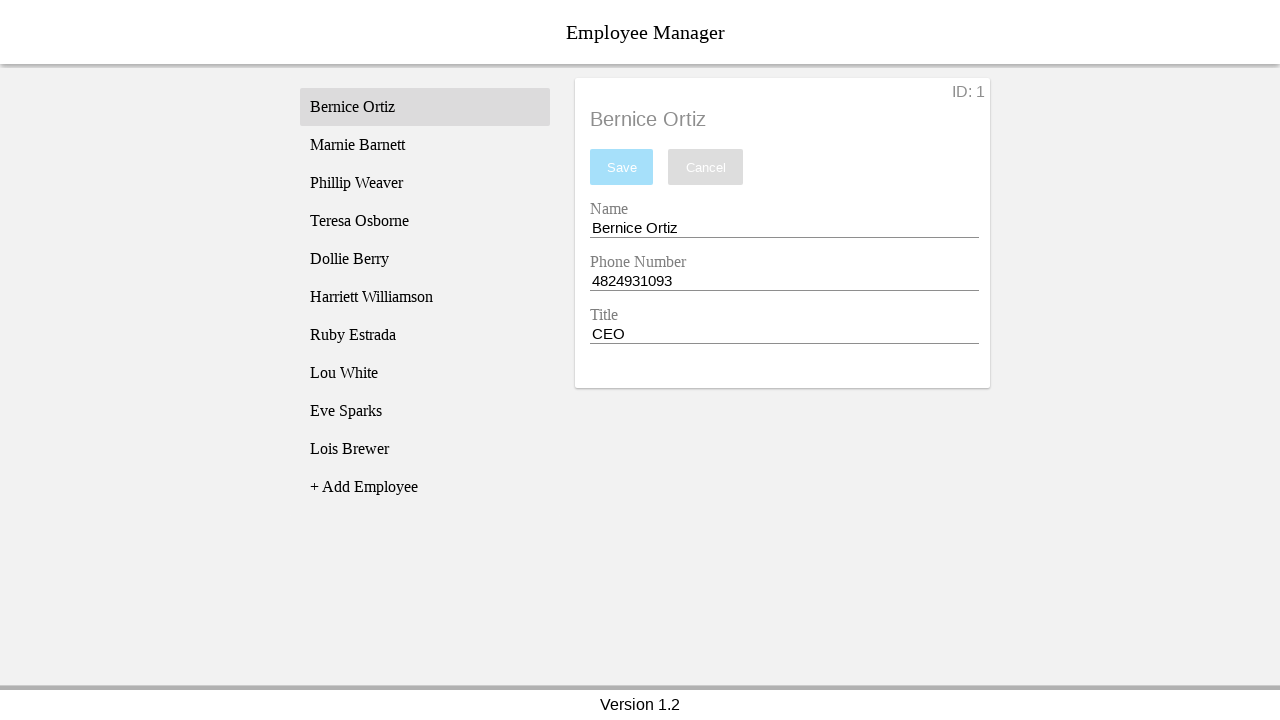

Cleared the name input field on [name='nameEntry']
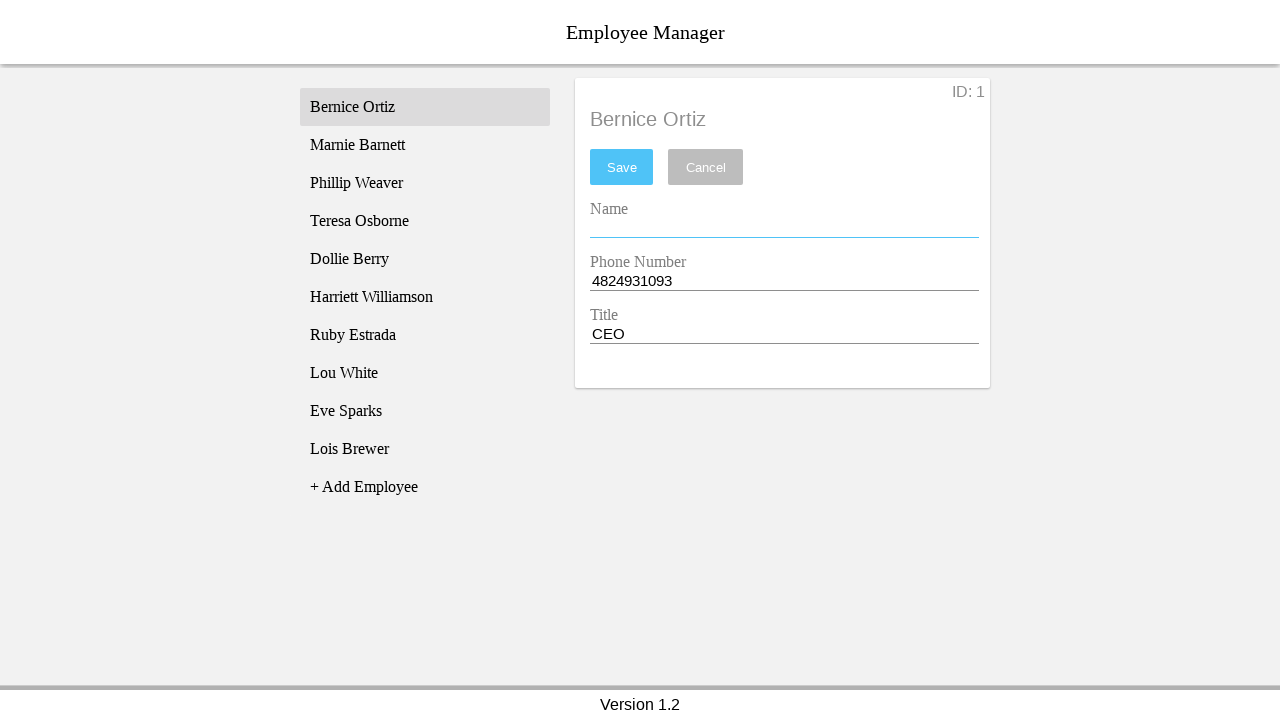

Typed a space in the name field on [name='nameEntry']
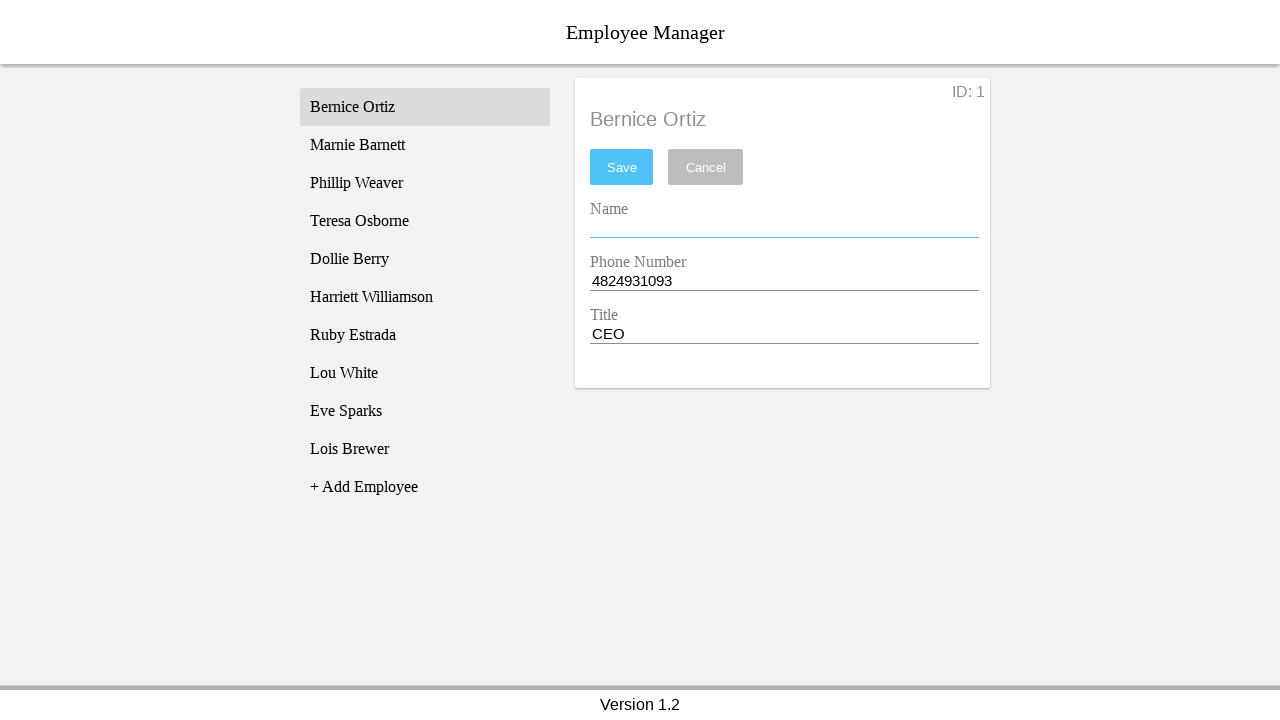

Pressed Backspace to remove the space, leaving field empty
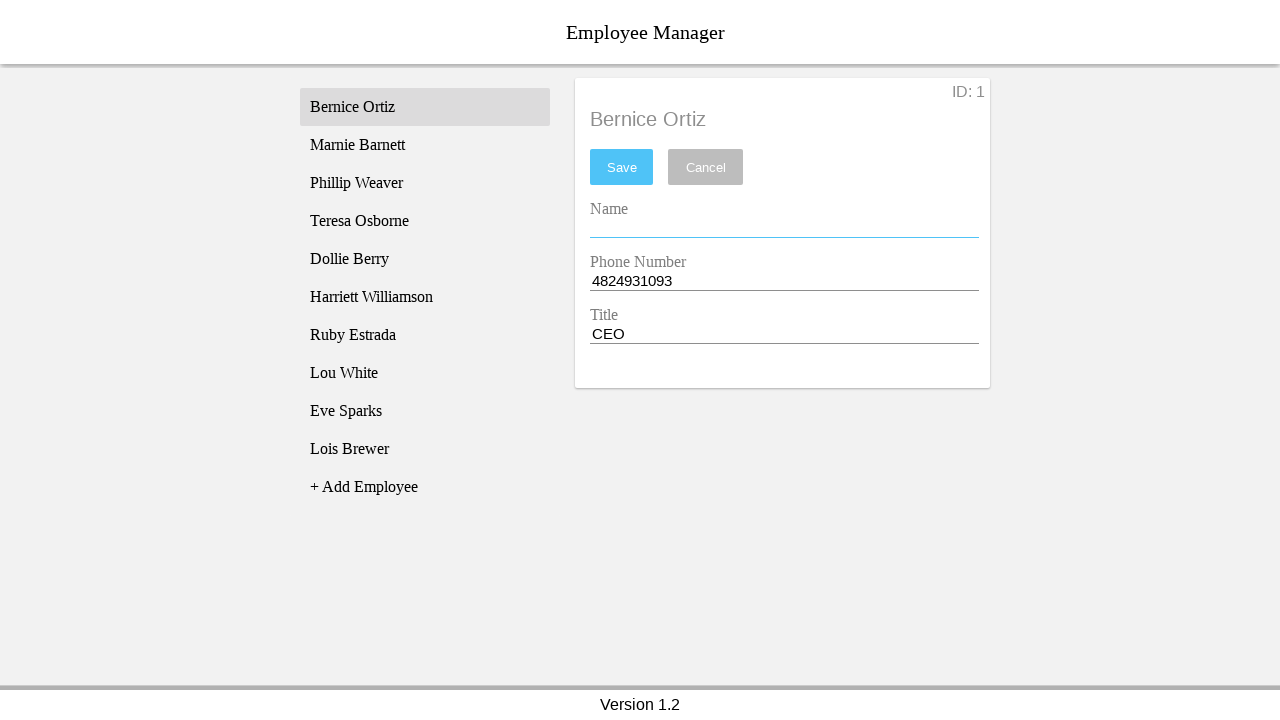

Clicked save button to trigger error state at (622, 167) on #saveBtn
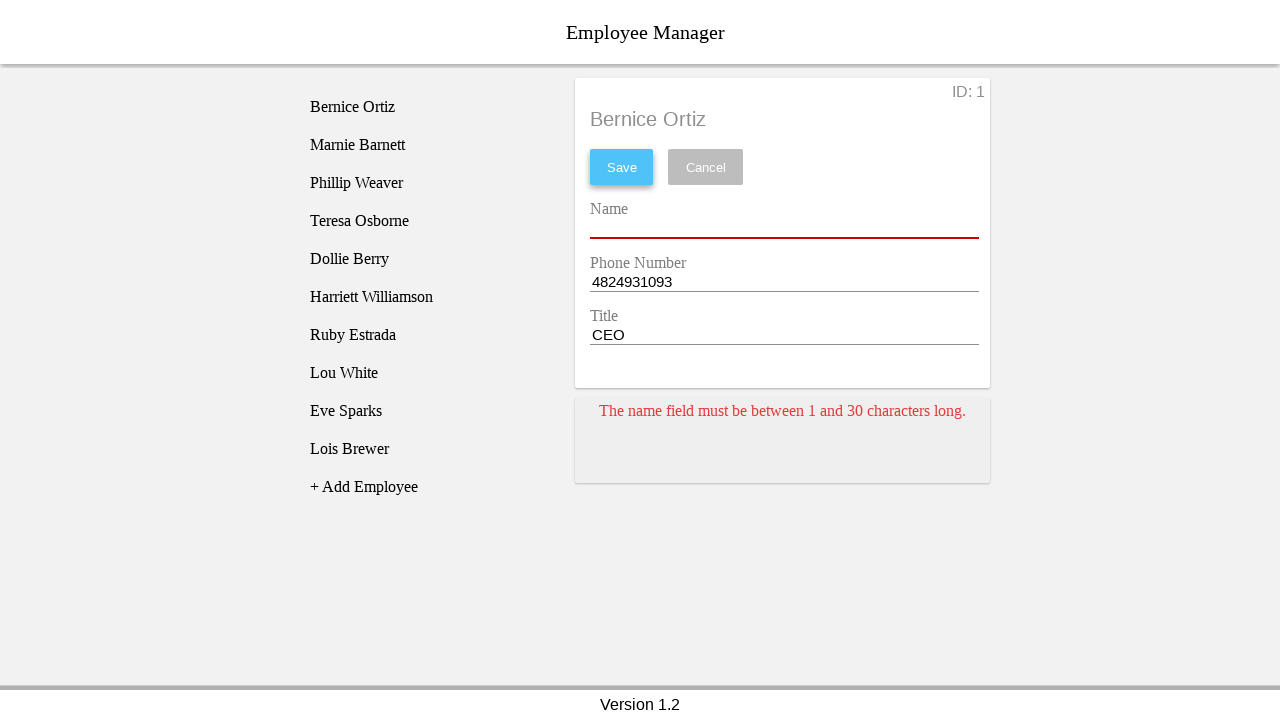

Error message card appeared
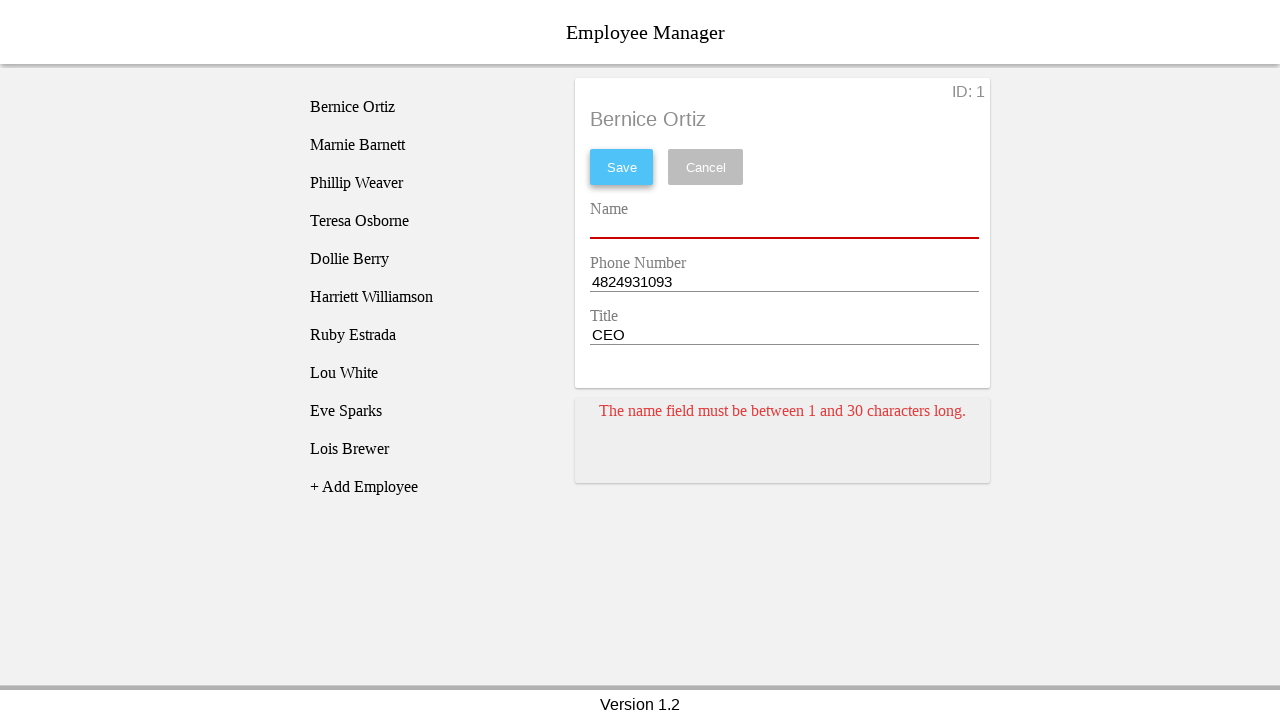

Added a space to make the name field valid on [name='nameEntry']
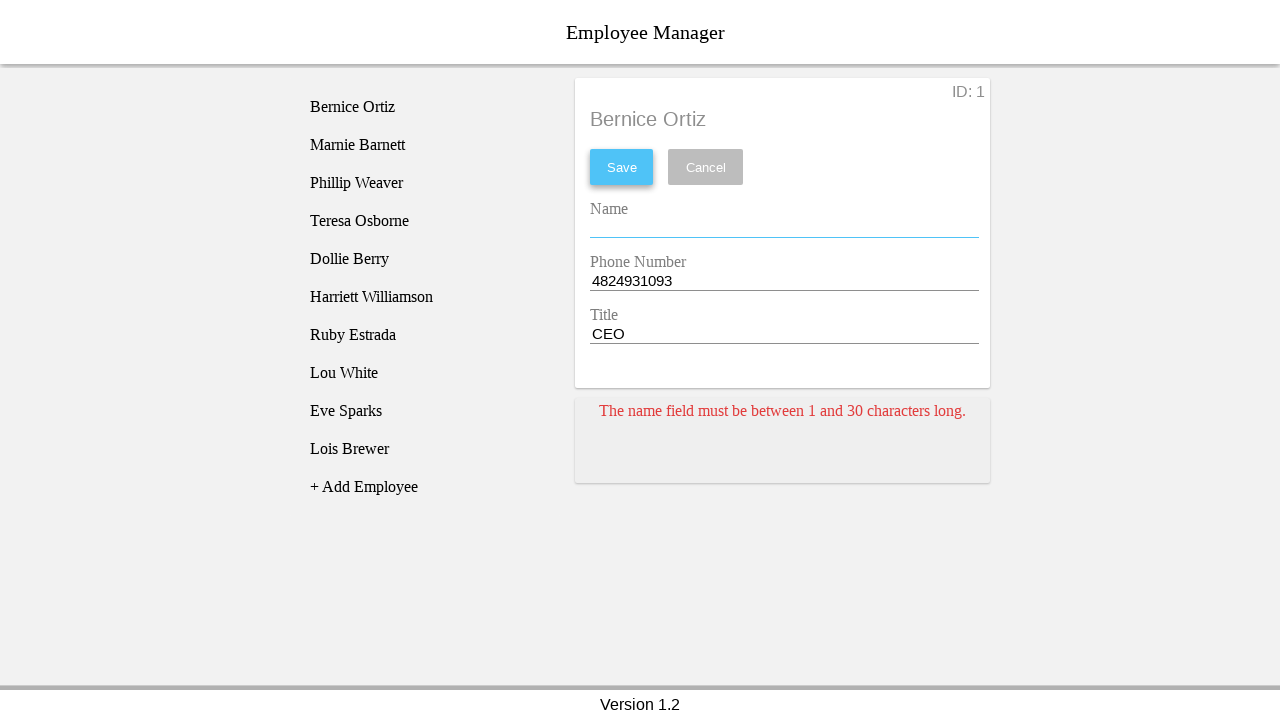

Clicked cancel button to dismiss error message at (706, 167) on [name='cancel']
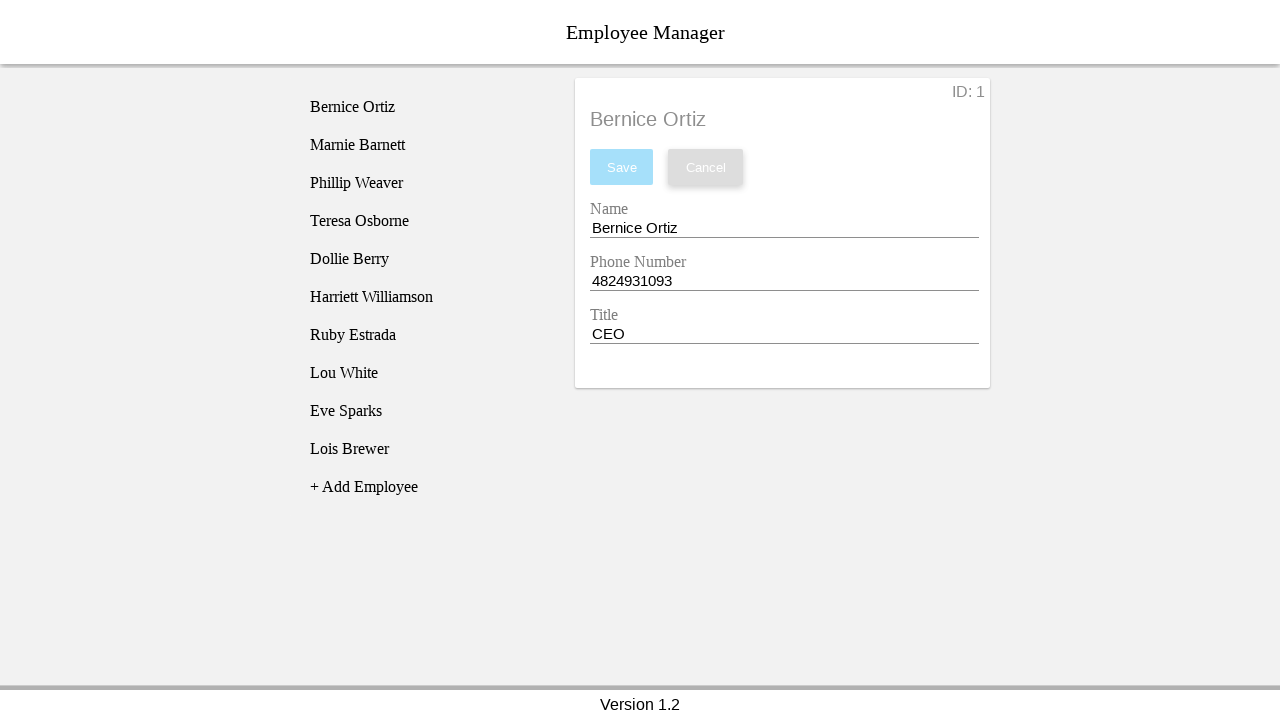

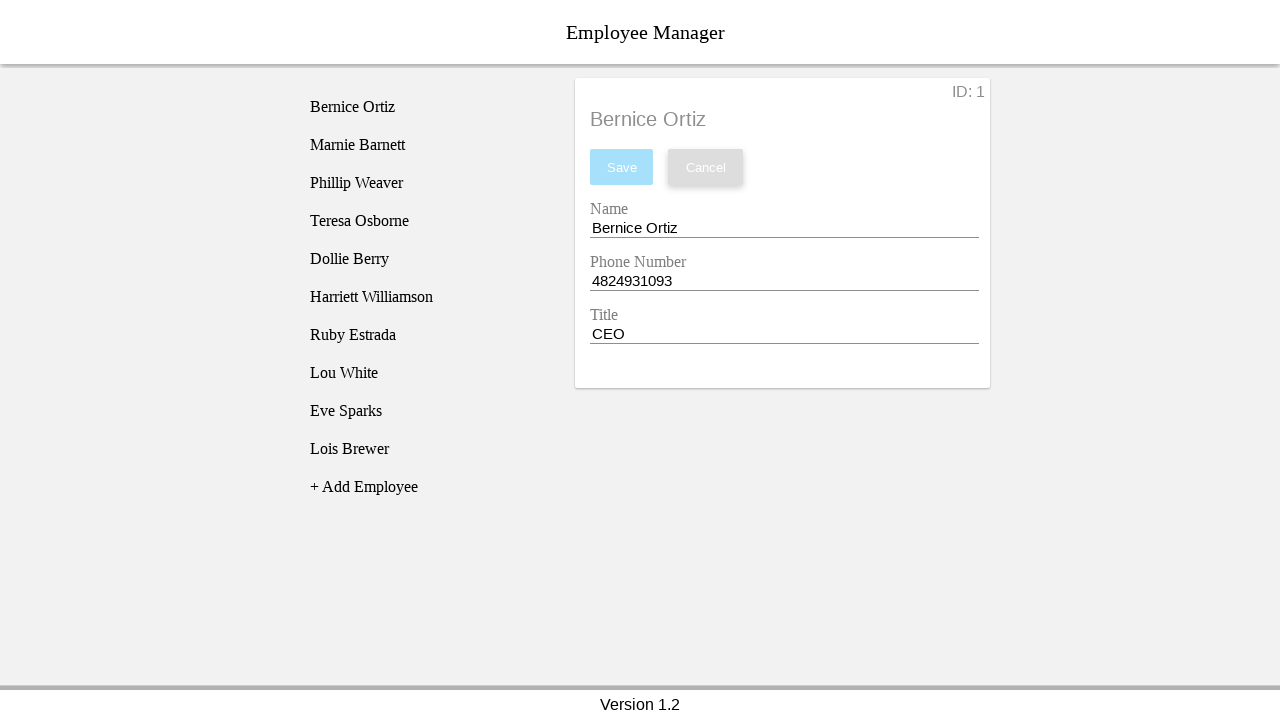